Tests dropdown select functionality by selecting options using different methods (visible text, index, and value) on a single select element

Starting URL: https://v1.training-support.net/selenium/selects

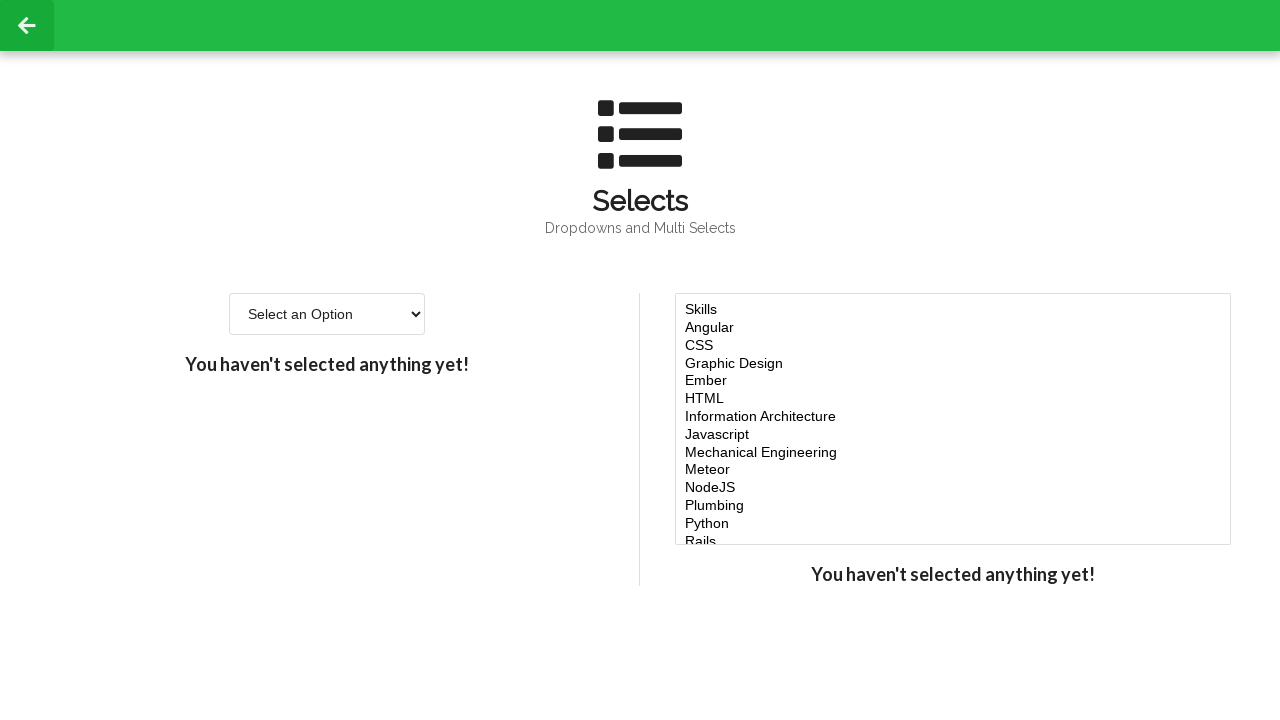

Located the single select dropdown element
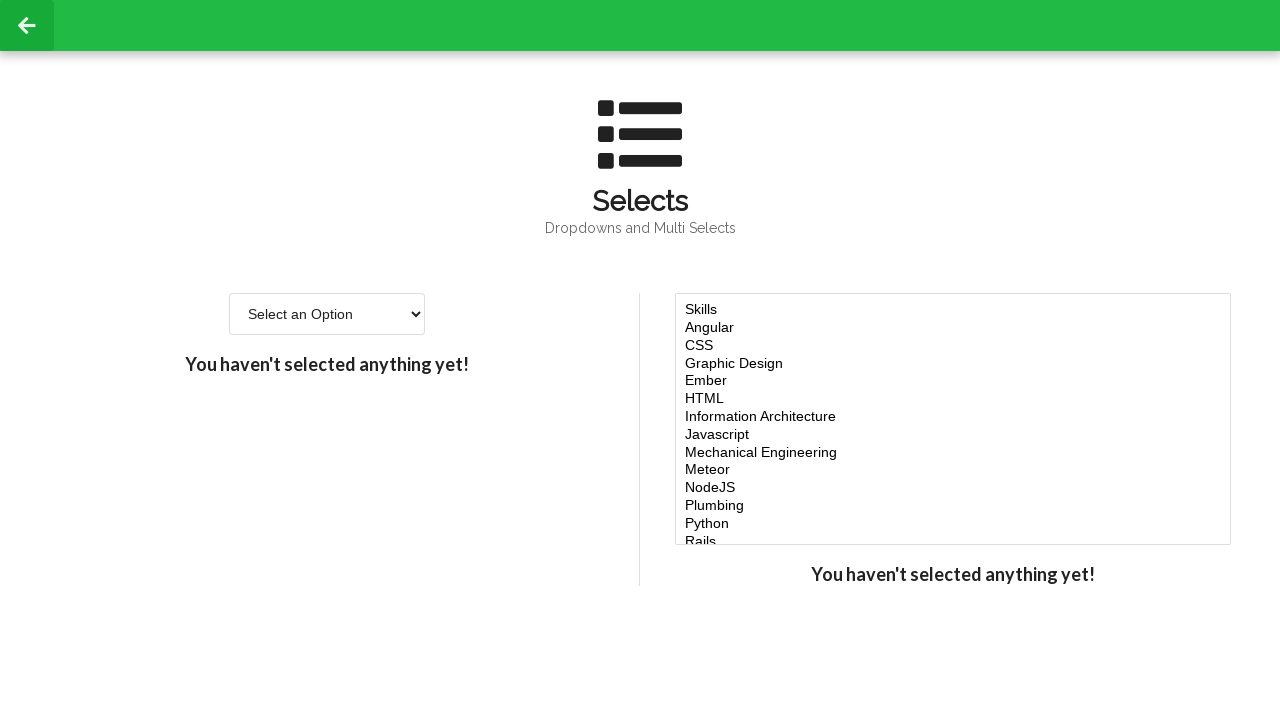

Selected 'Option 2' using visible text on #single-select
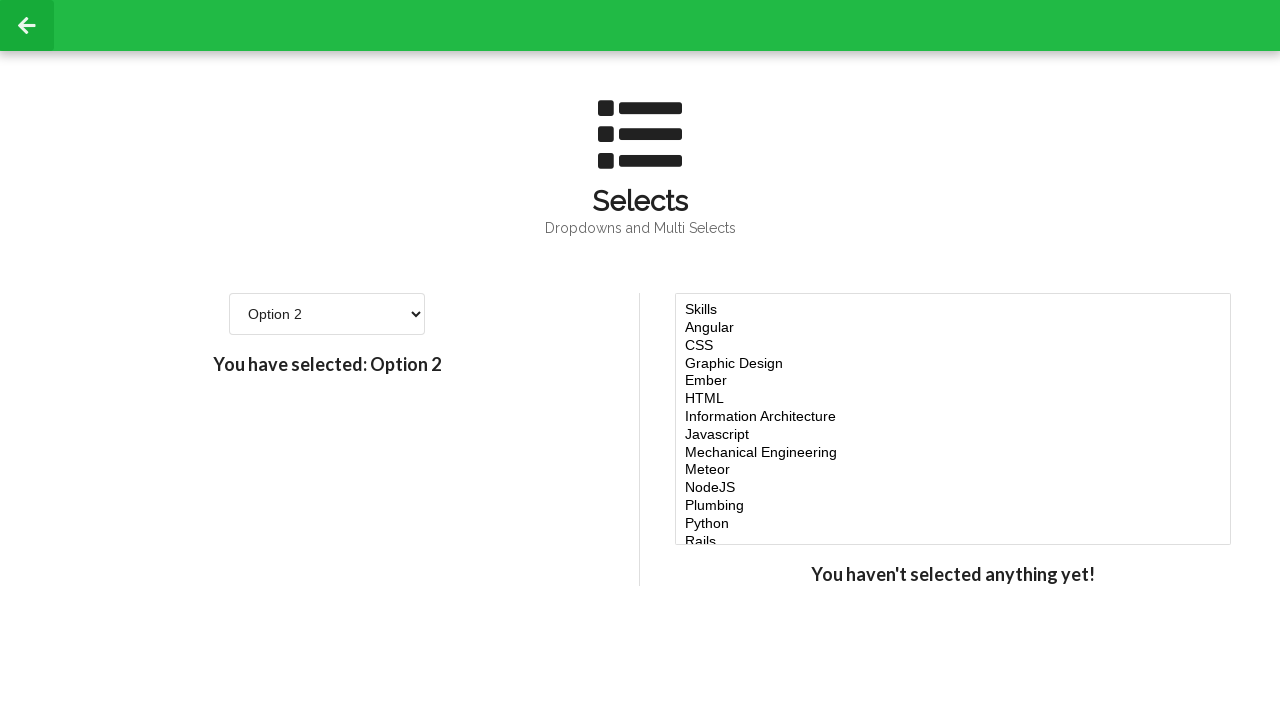

Selected the third option using index 2 on #single-select
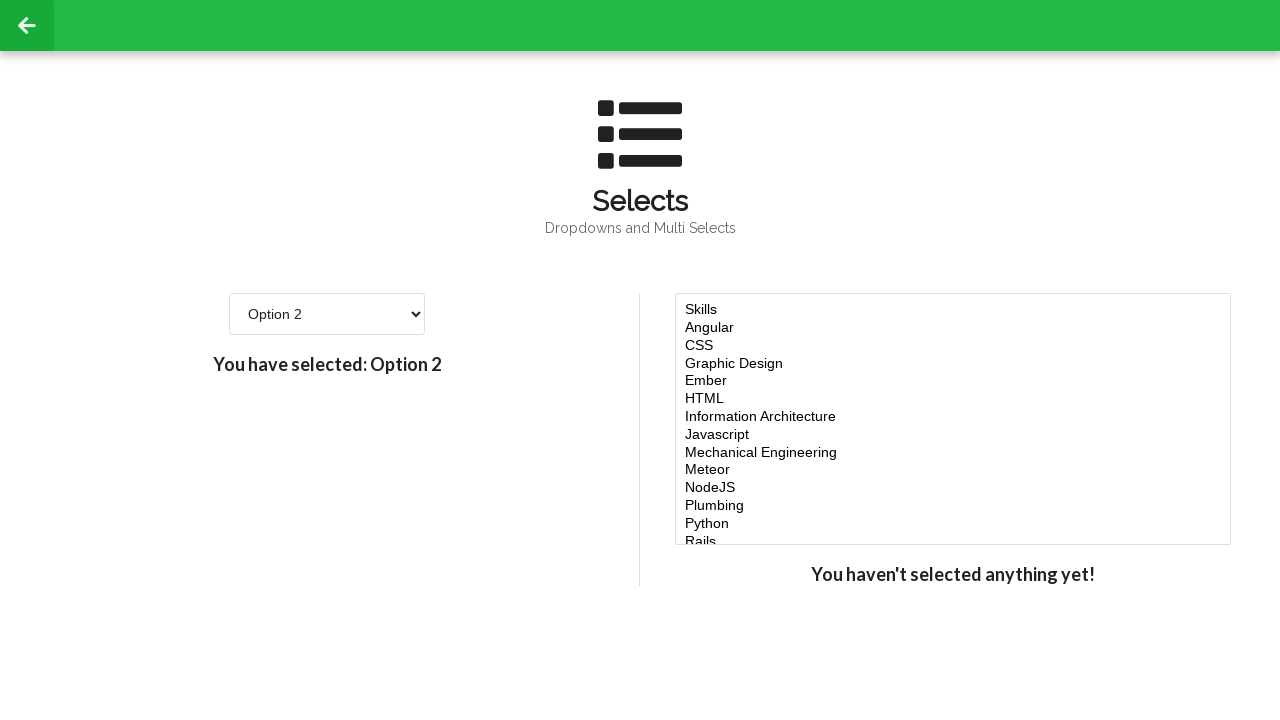

Selected the fourth option using value '4' on #single-select
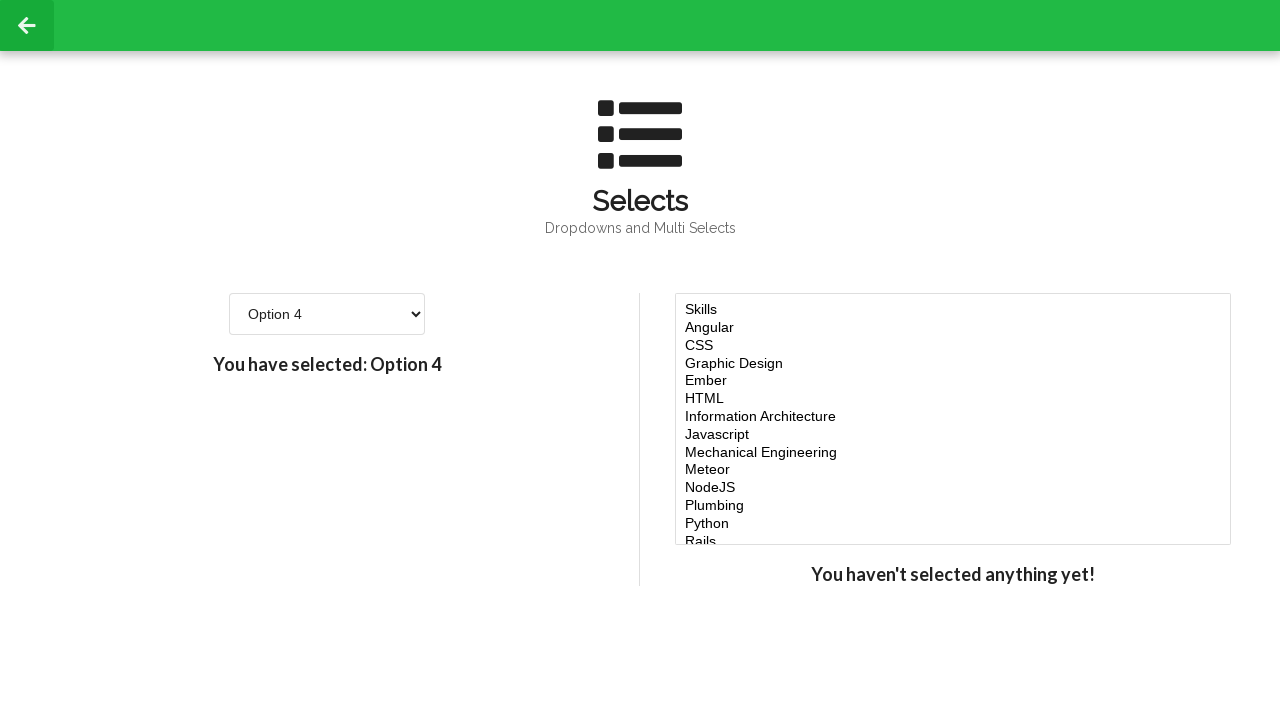

Retrieved all option elements from the dropdown
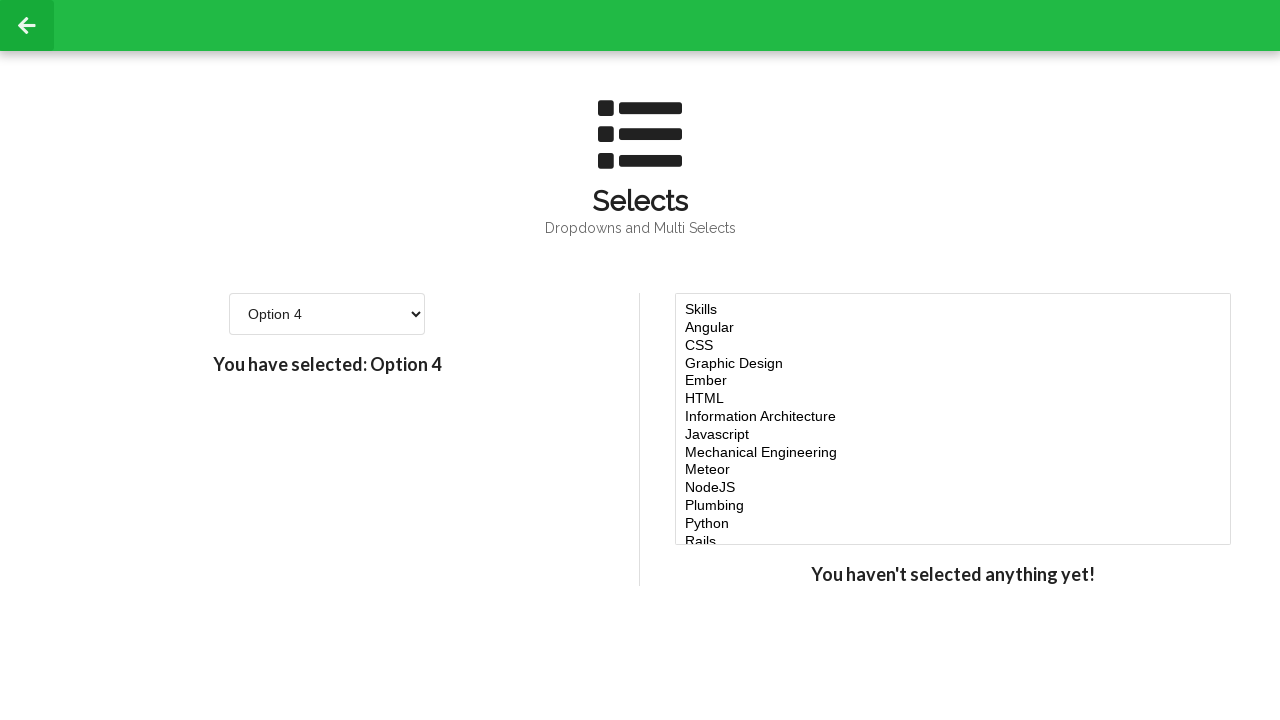

Verified option with value '' and text 'Select an Option'
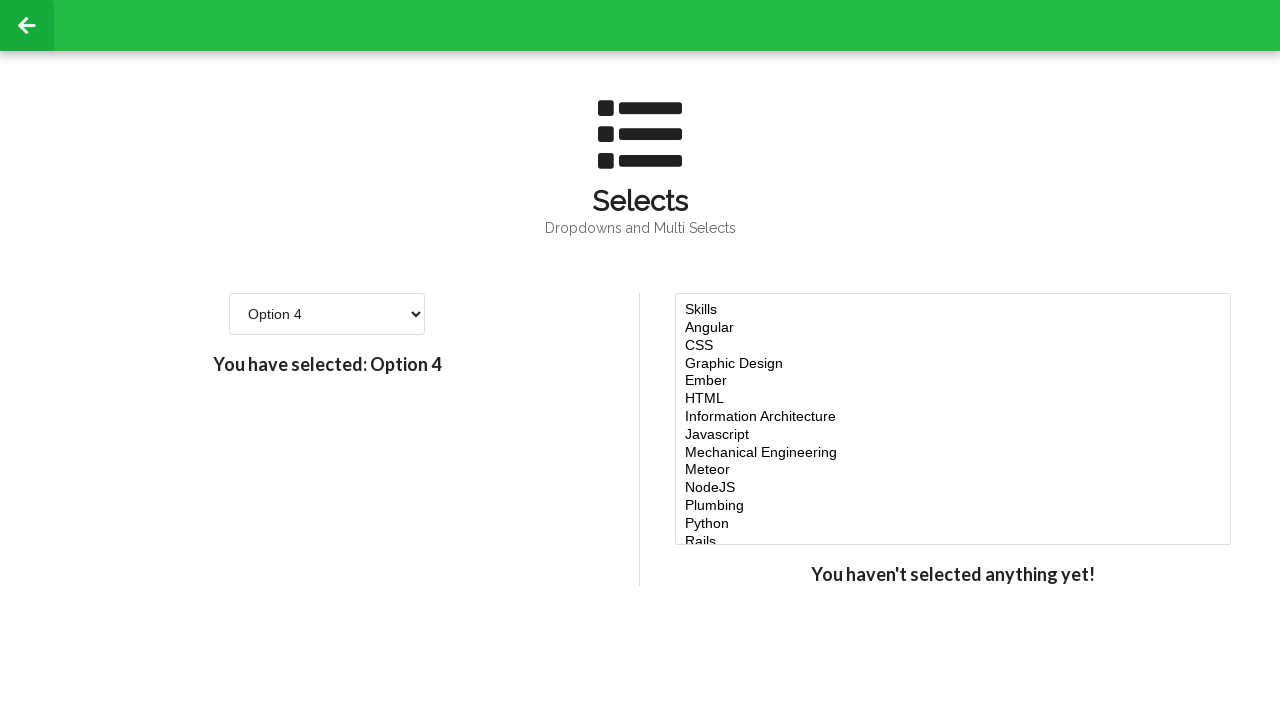

Verified option with value '1' and text 'Option 1'
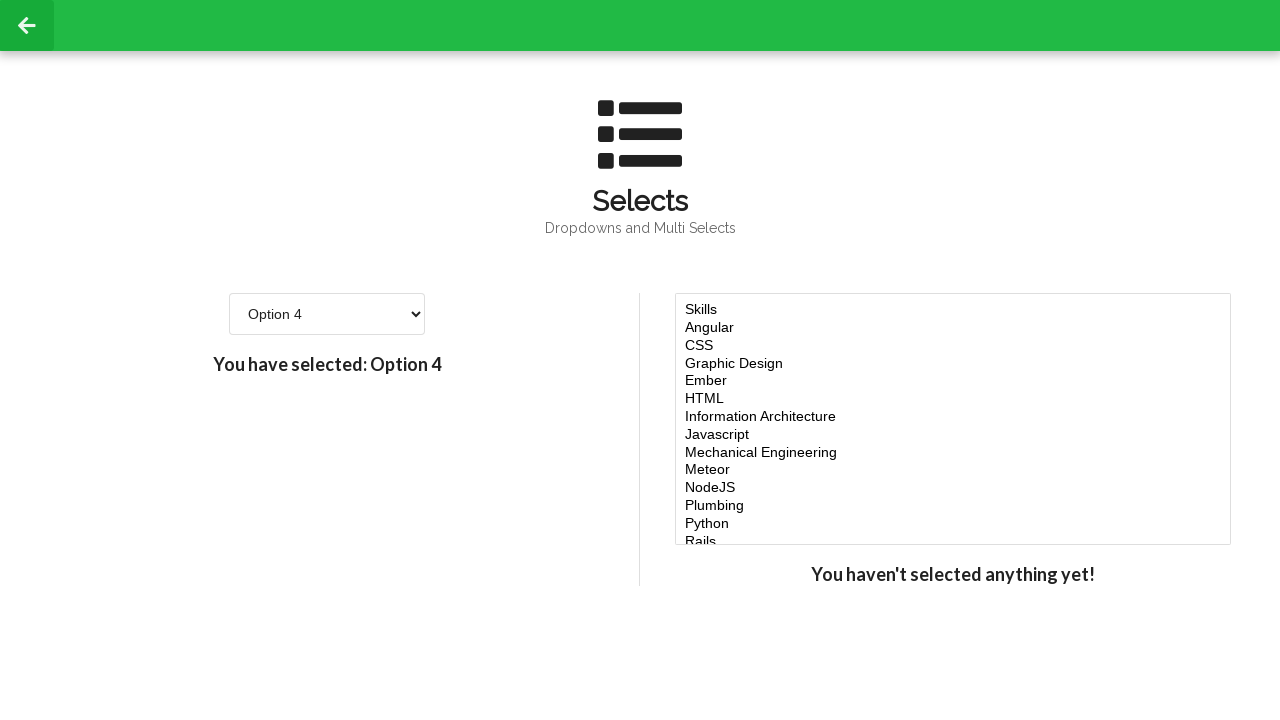

Verified option with value '2' and text 'Option 2'
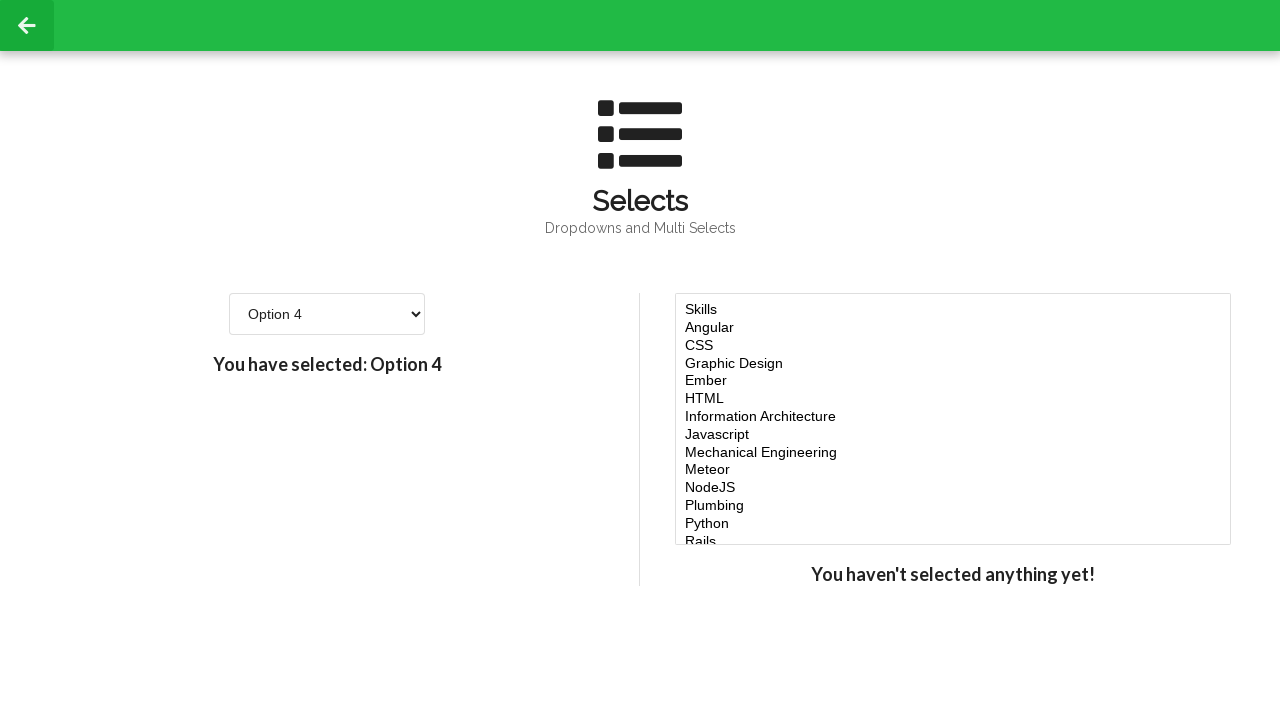

Verified option with value '3' and text 'Option 3'
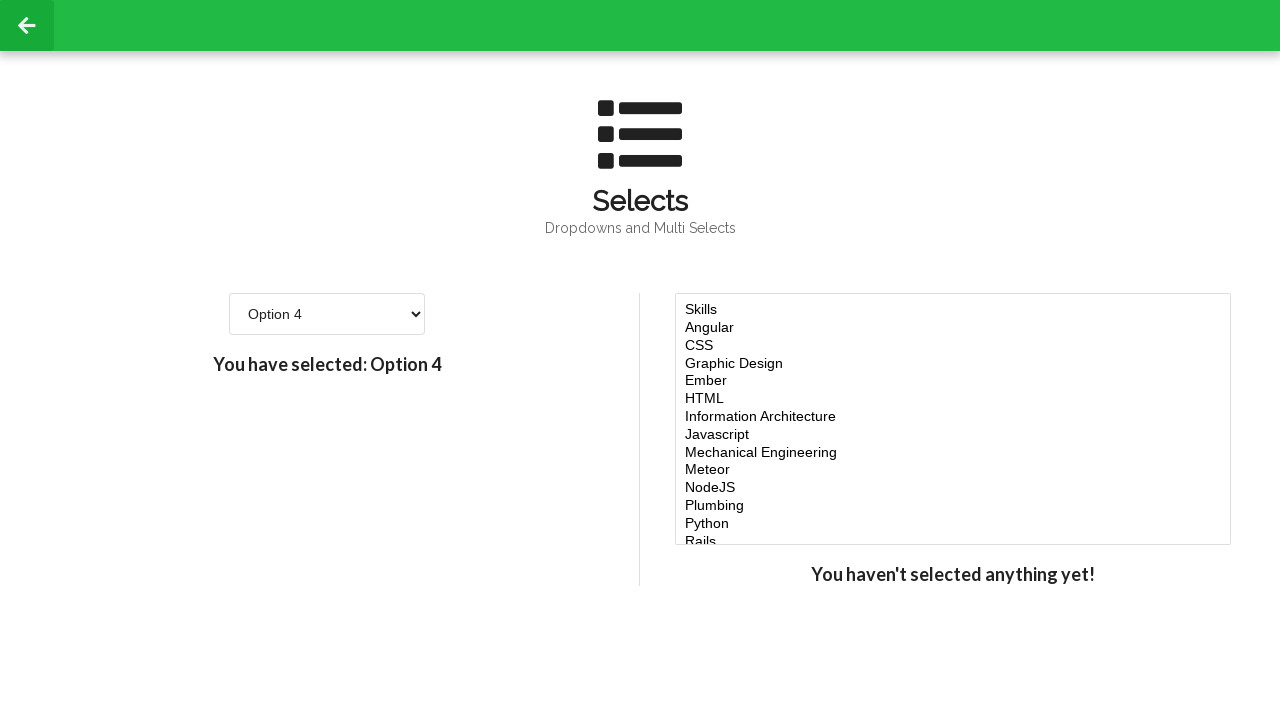

Verified option with value '4' and text 'Option 4'
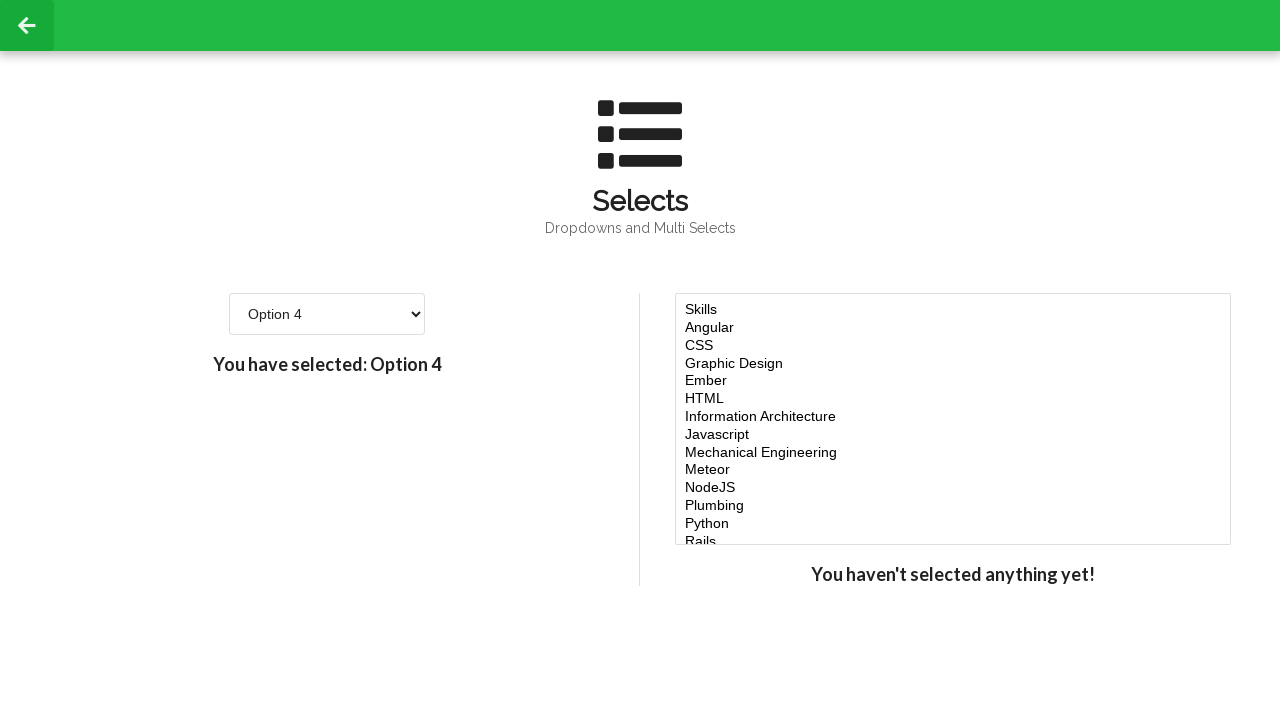

Verified option with value '5' and text 'Option 5'
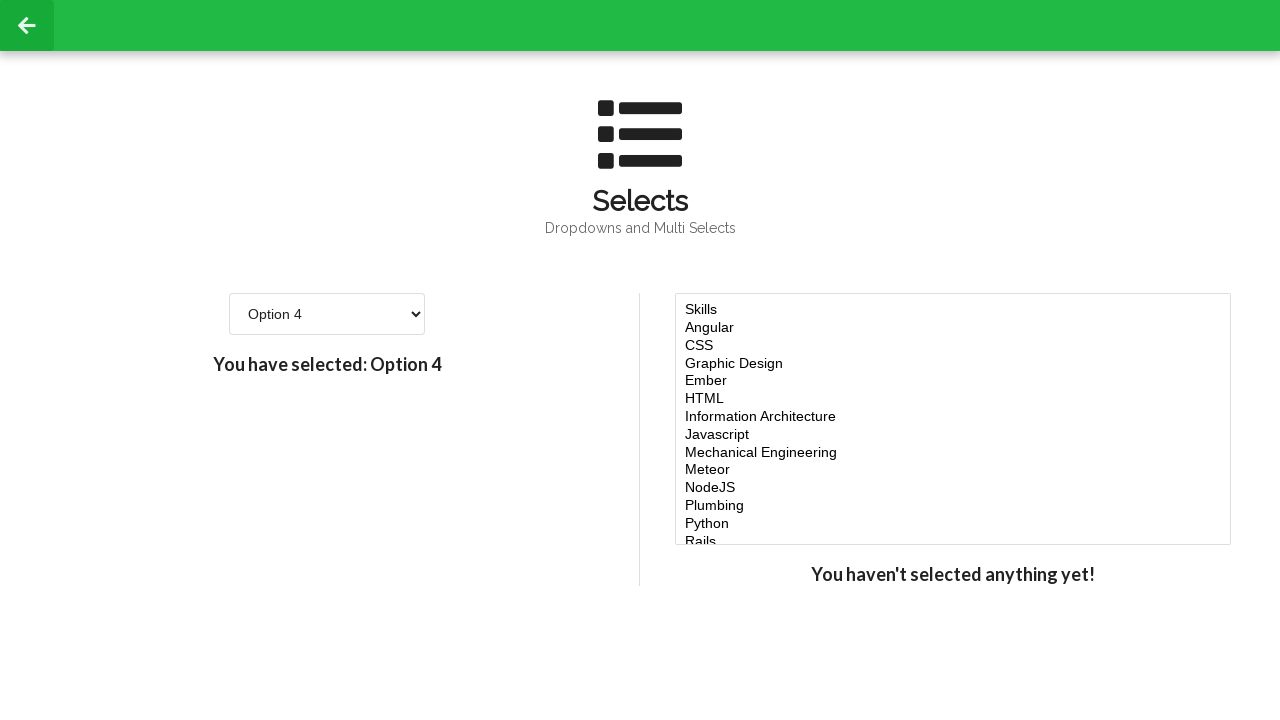

Verified option with value '6' and text 'Option 6'
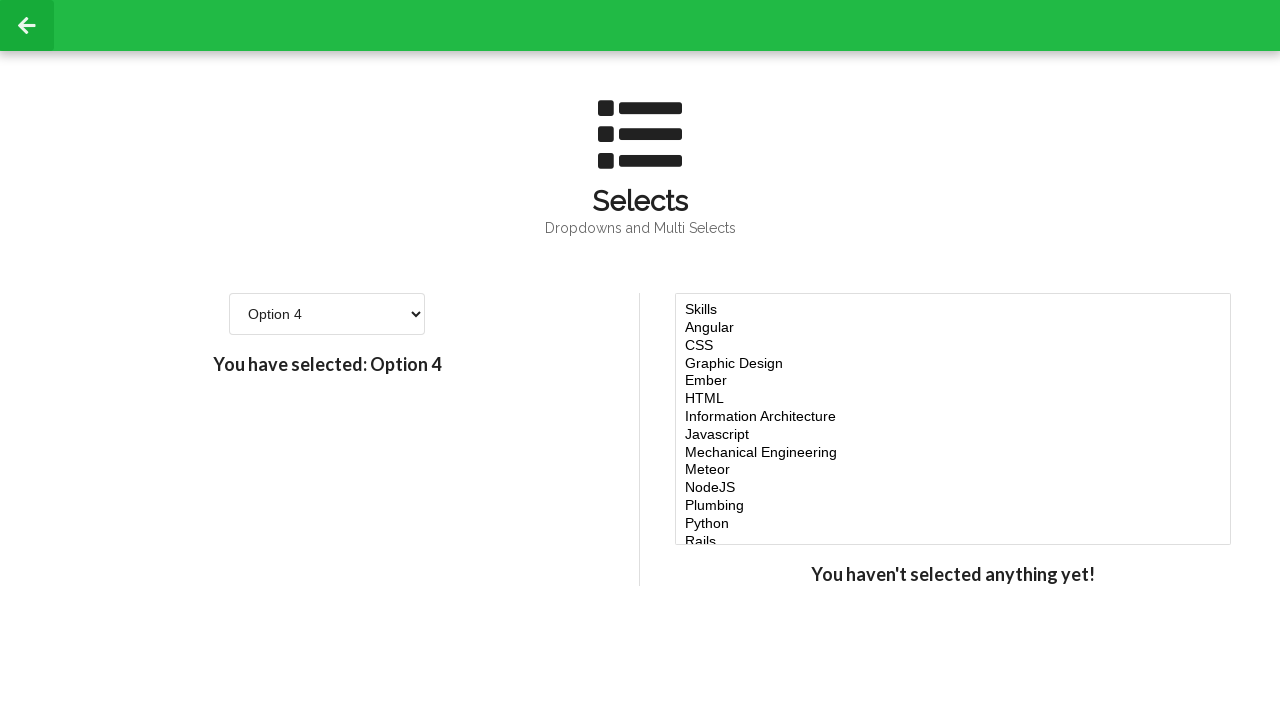

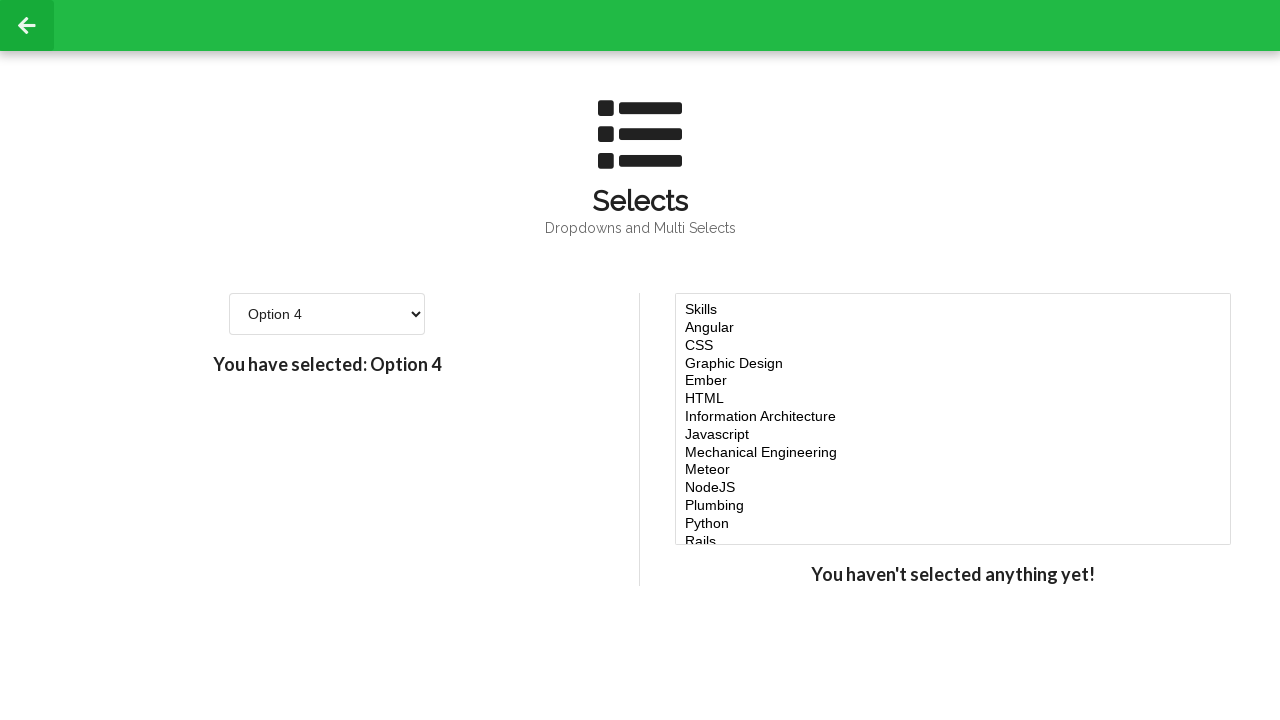